Tests JavaScript alert handling by clicking a button that triggers an alert, accepting the alert, and verifying the result message is displayed correctly on the page.

Starting URL: http://the-internet.herokuapp.com/javascript_alerts

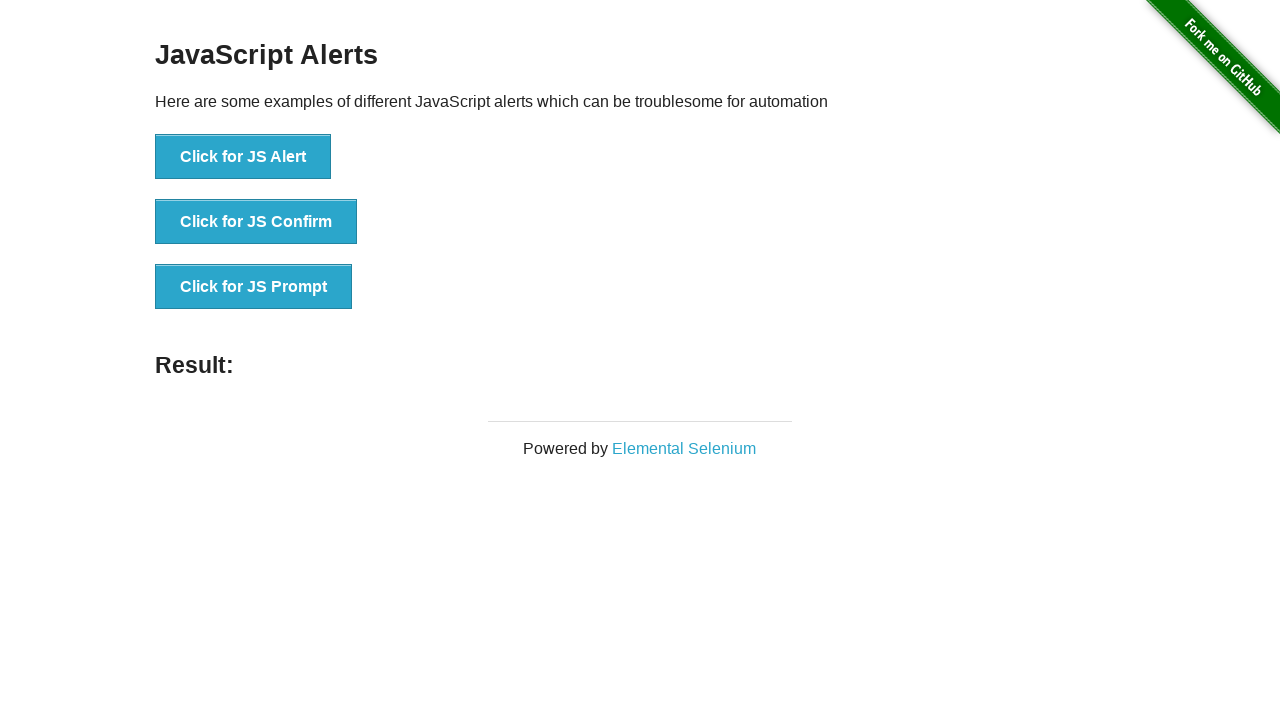

Set up dialog handler to automatically accept alerts
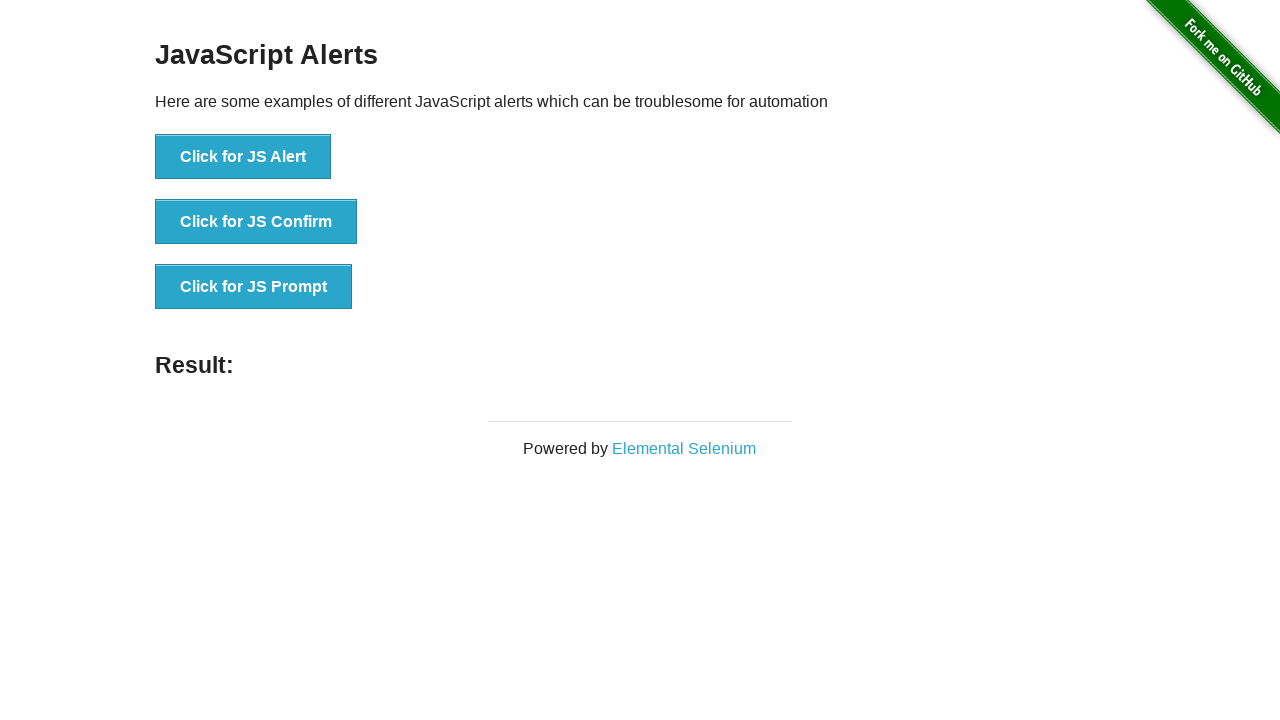

Clicked the first button to trigger JavaScript alert at (243, 157) on ul > li:nth-child(1) > button
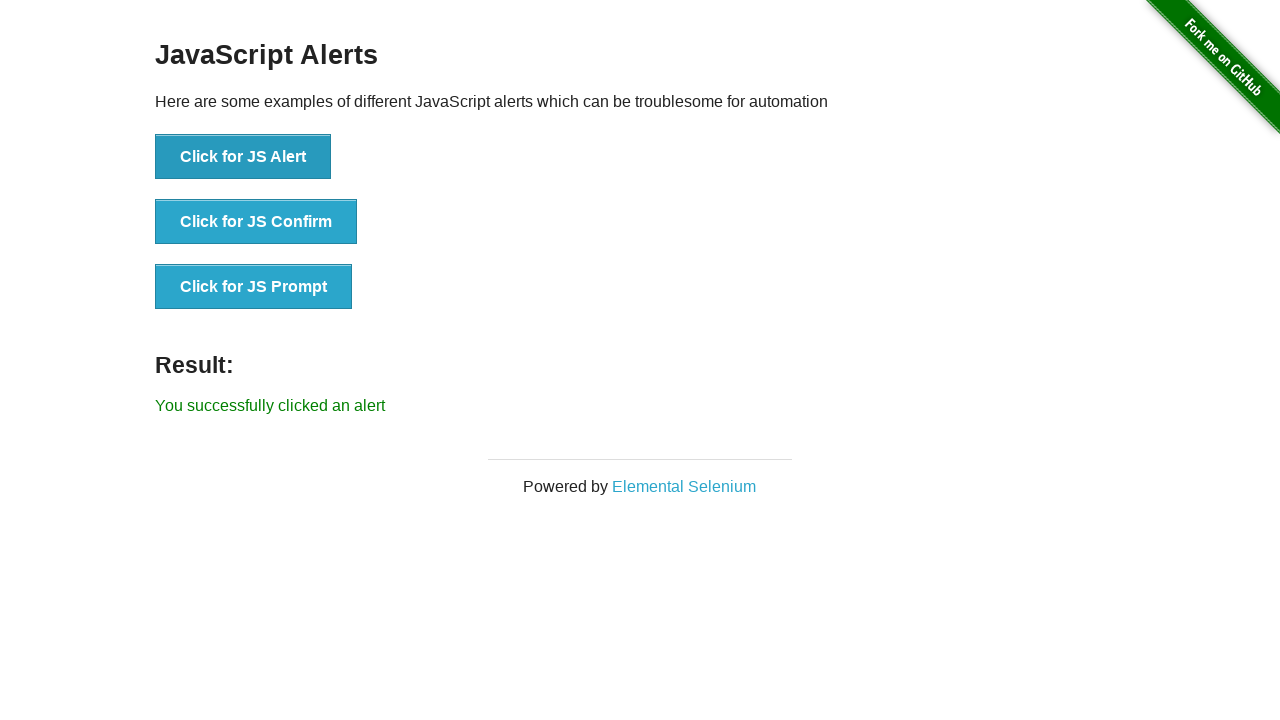

Result message element loaded on page
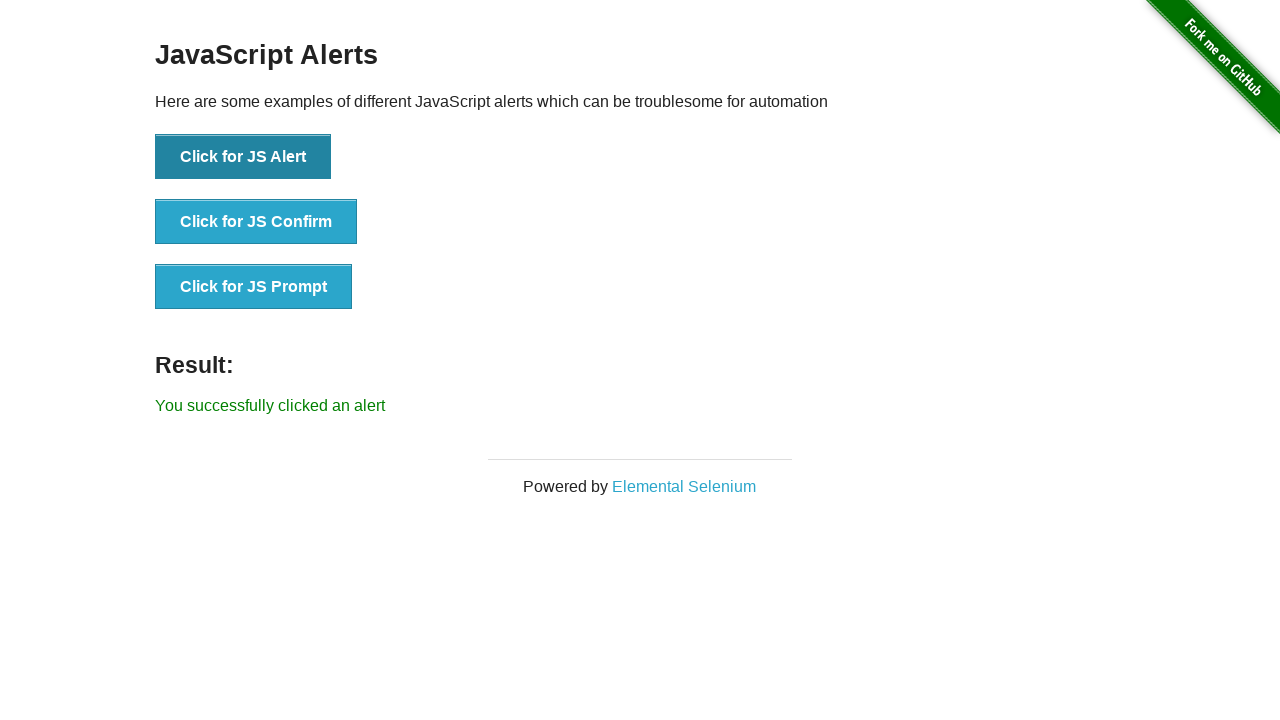

Retrieved result message text content
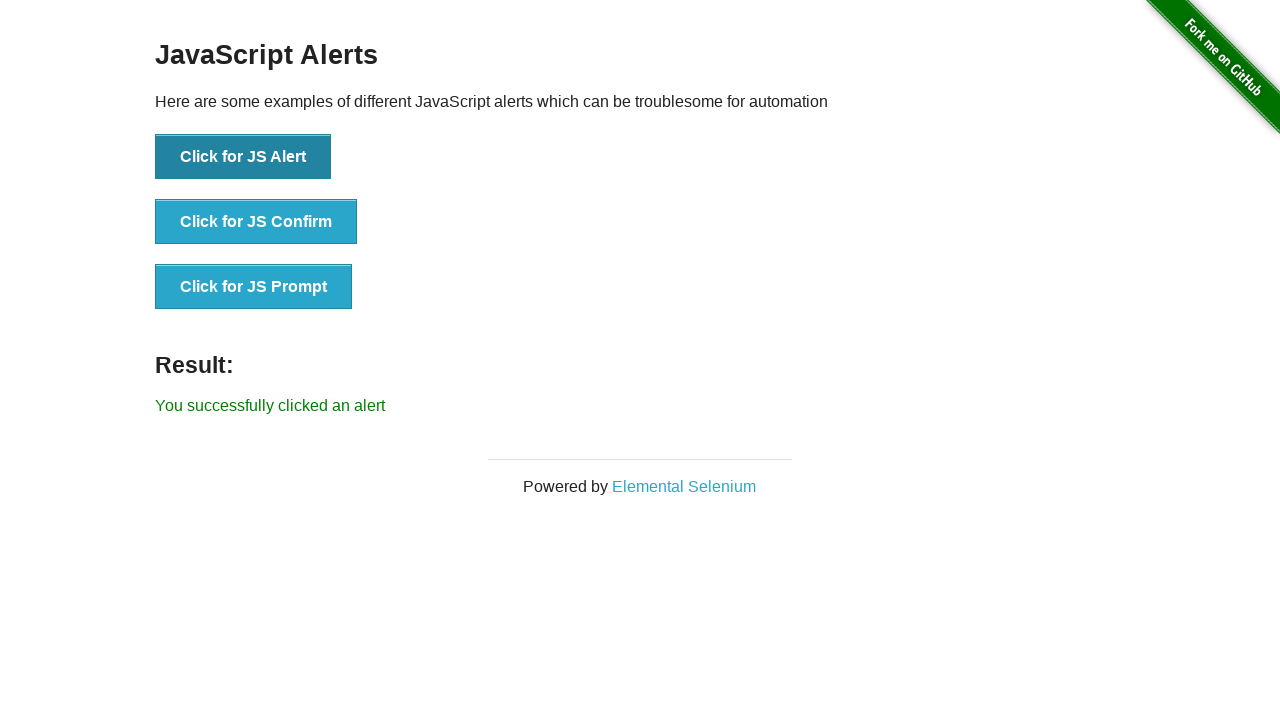

Verified result message equals 'You successfully clicked an alert'
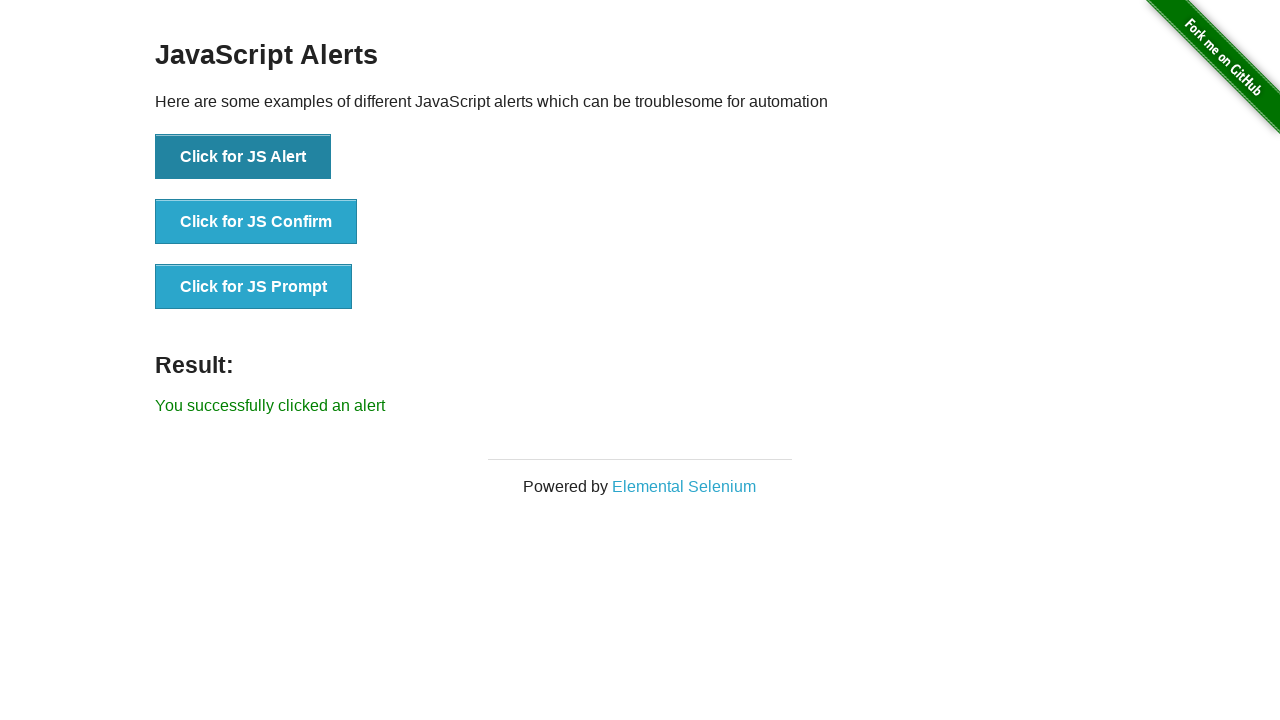

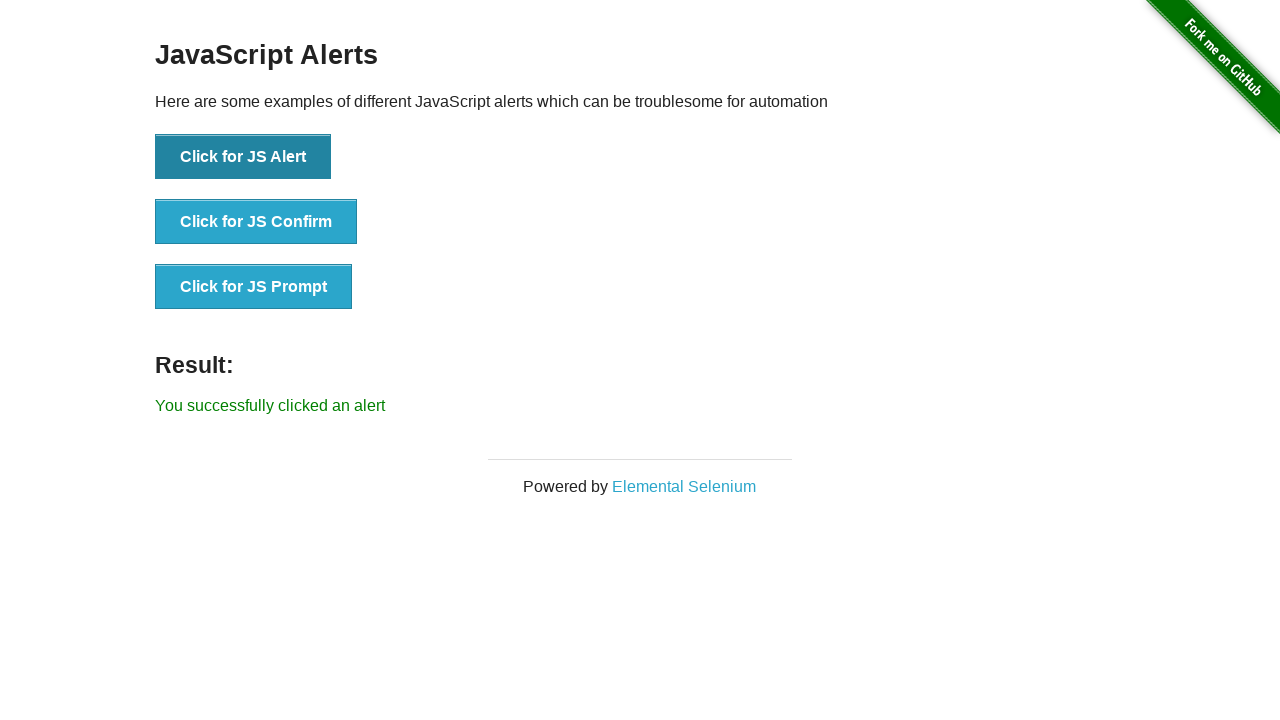